Tests highlighting an element on a webpage by finding an element and applying a red dashed border style to it temporarily using JavaScript execution.

Starting URL: http://the-internet.herokuapp.com/large

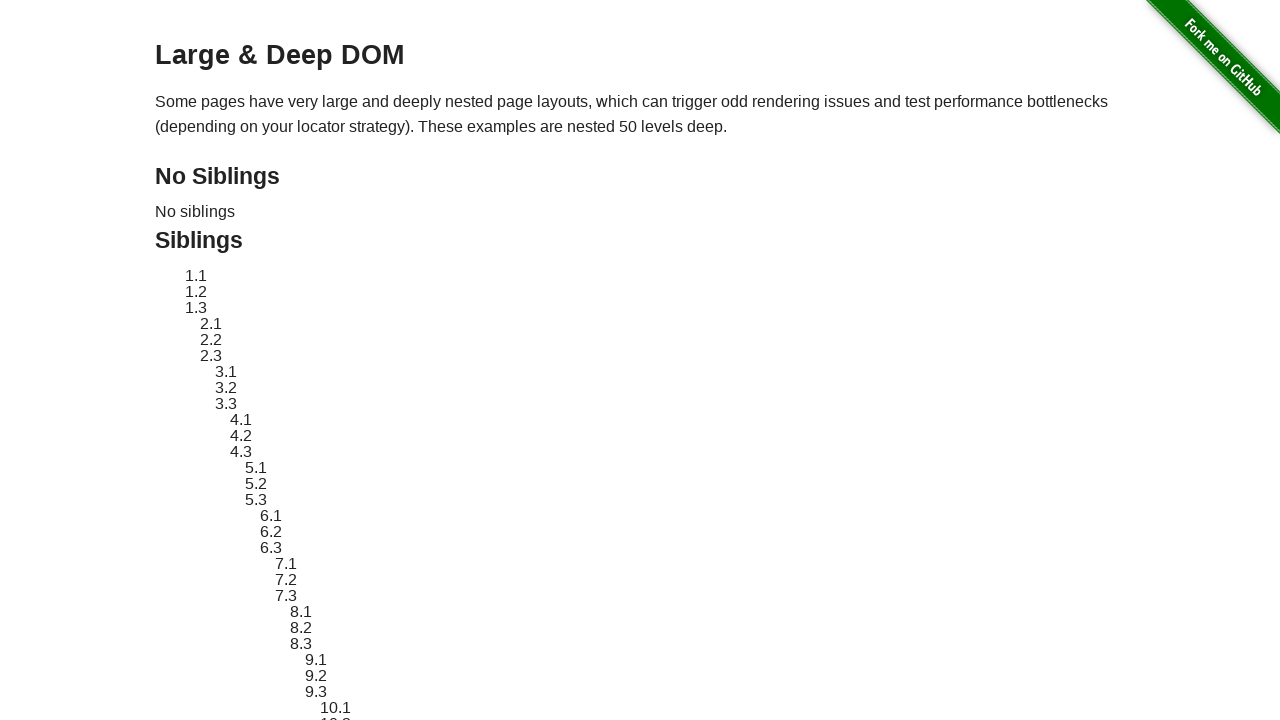

Waited for element #sibling-2.3 to load on the page
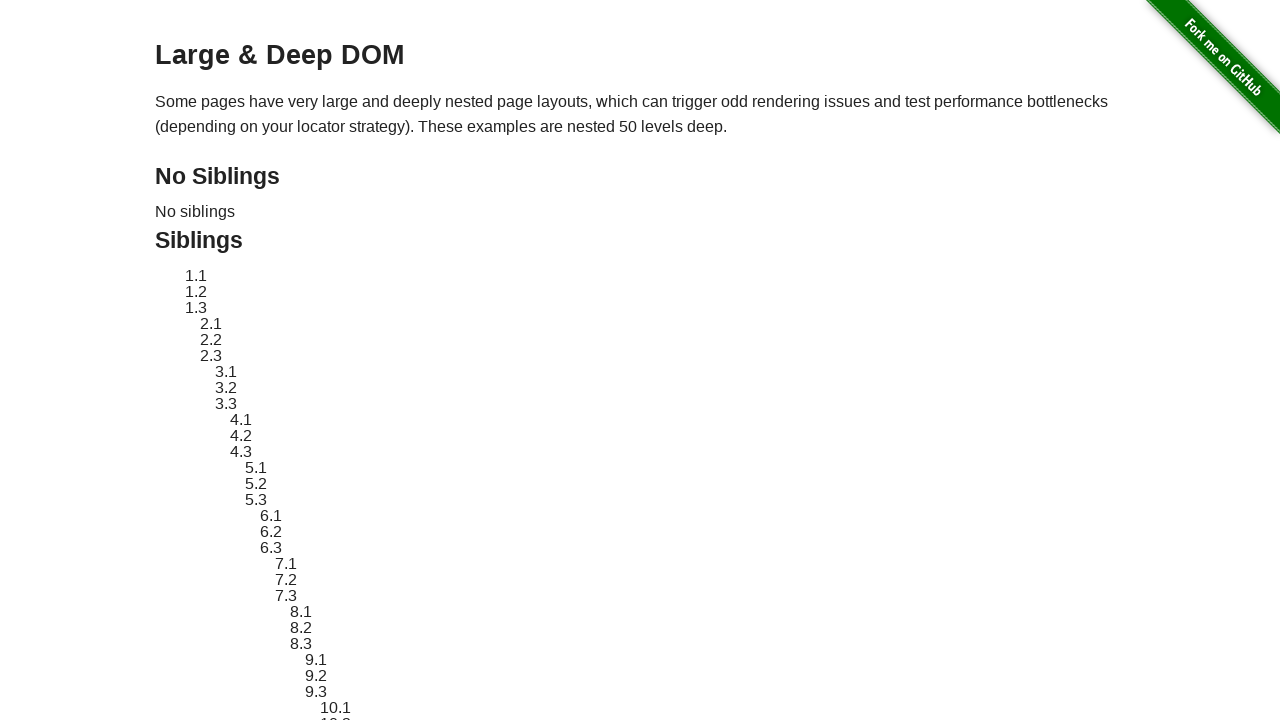

Located the element #sibling-2.3 for highlighting
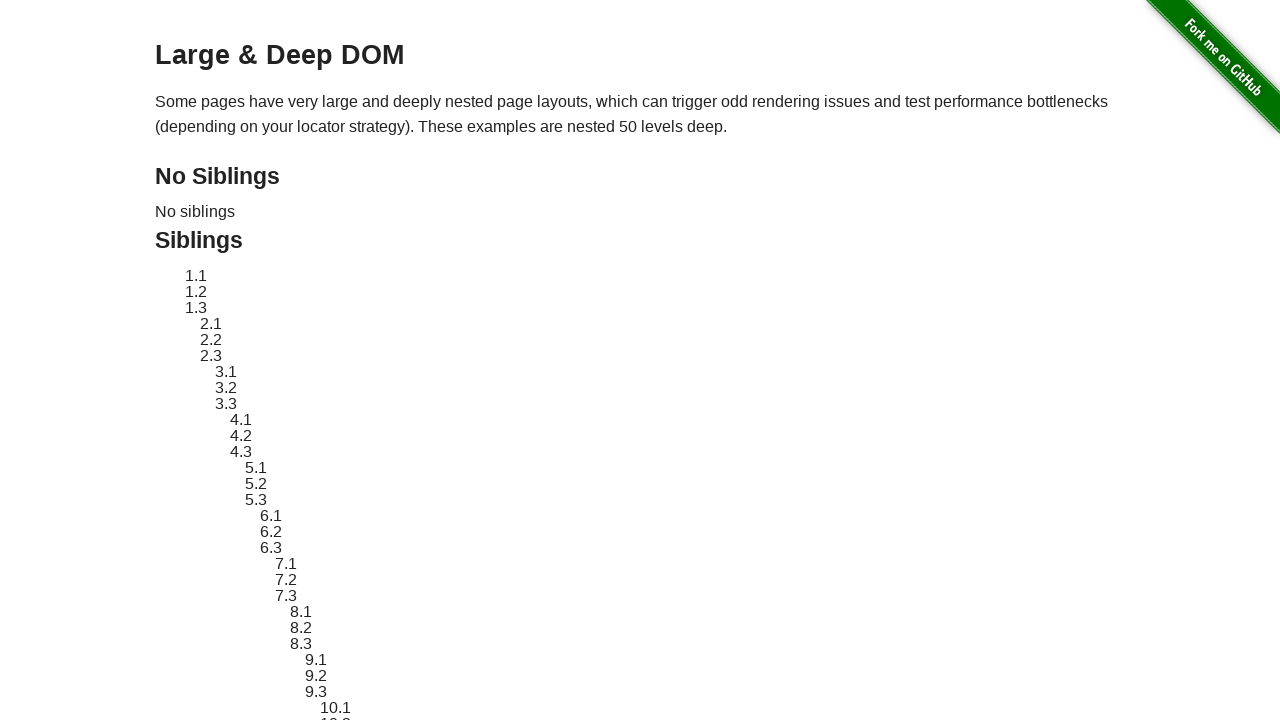

Retrieved original style attribute of the element
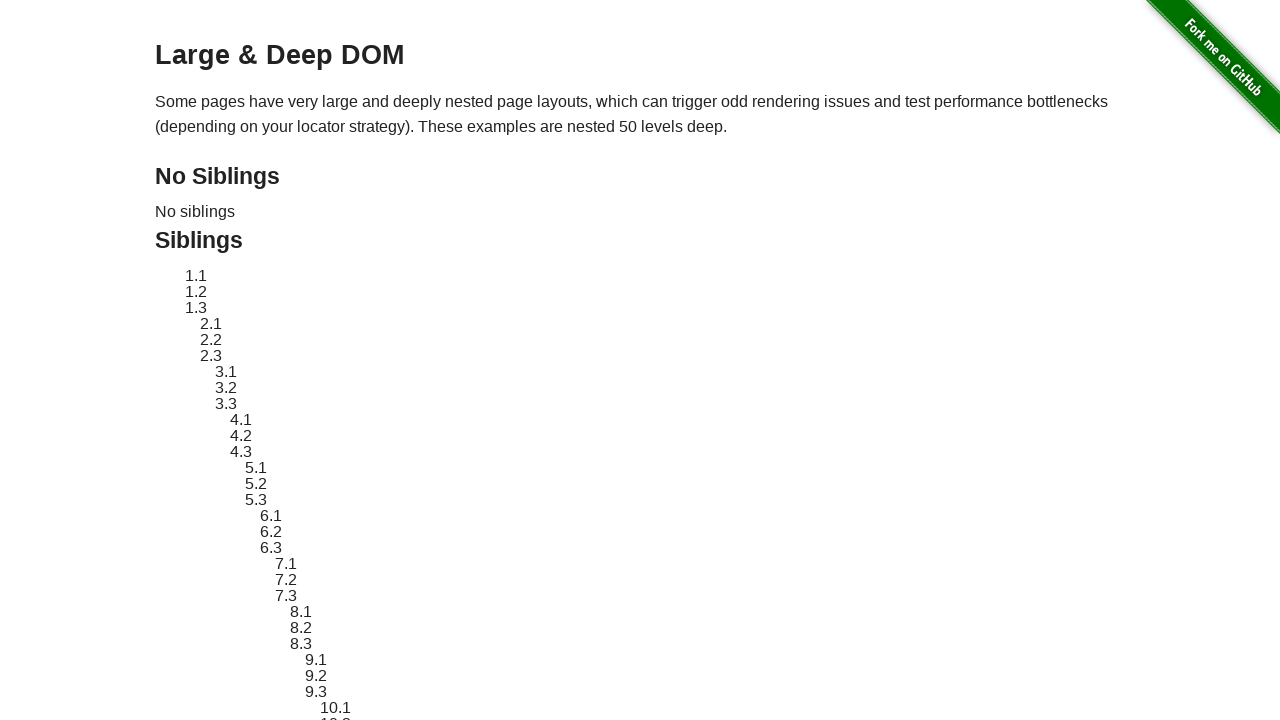

Applied red dashed border style to highlight the element
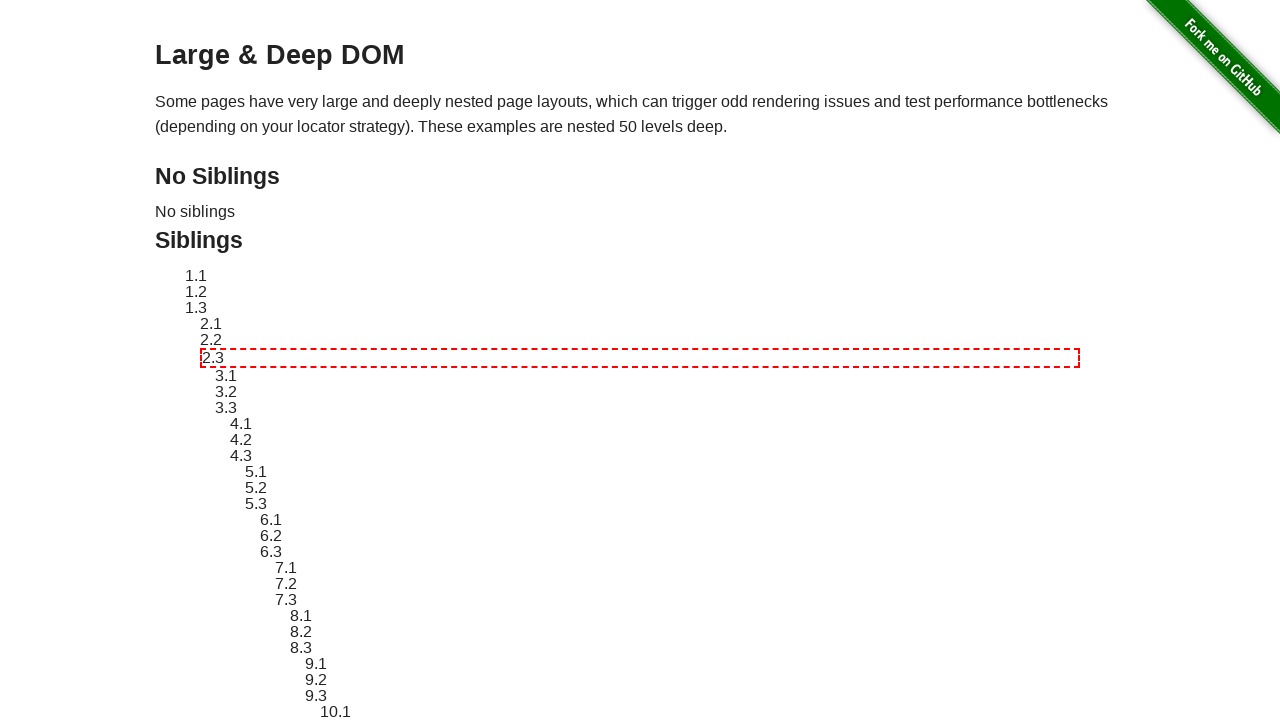

Waited 3 seconds to display the highlight effect
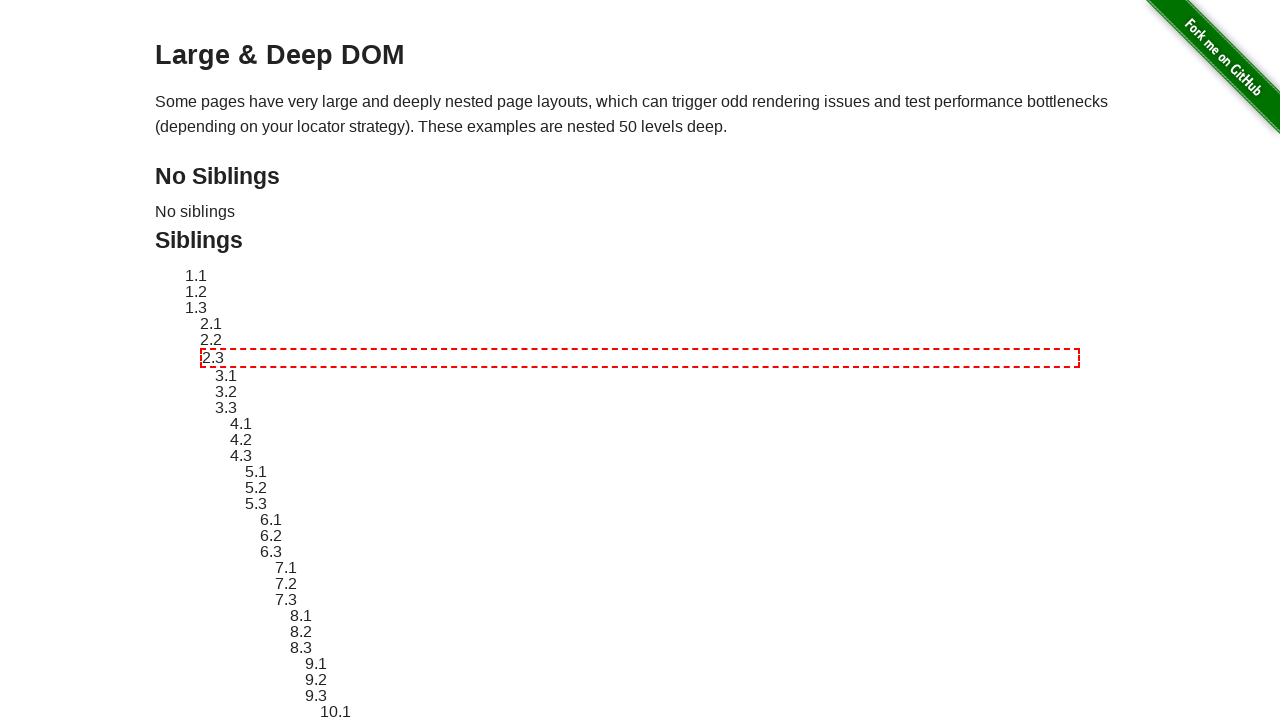

Reverted element style back to original
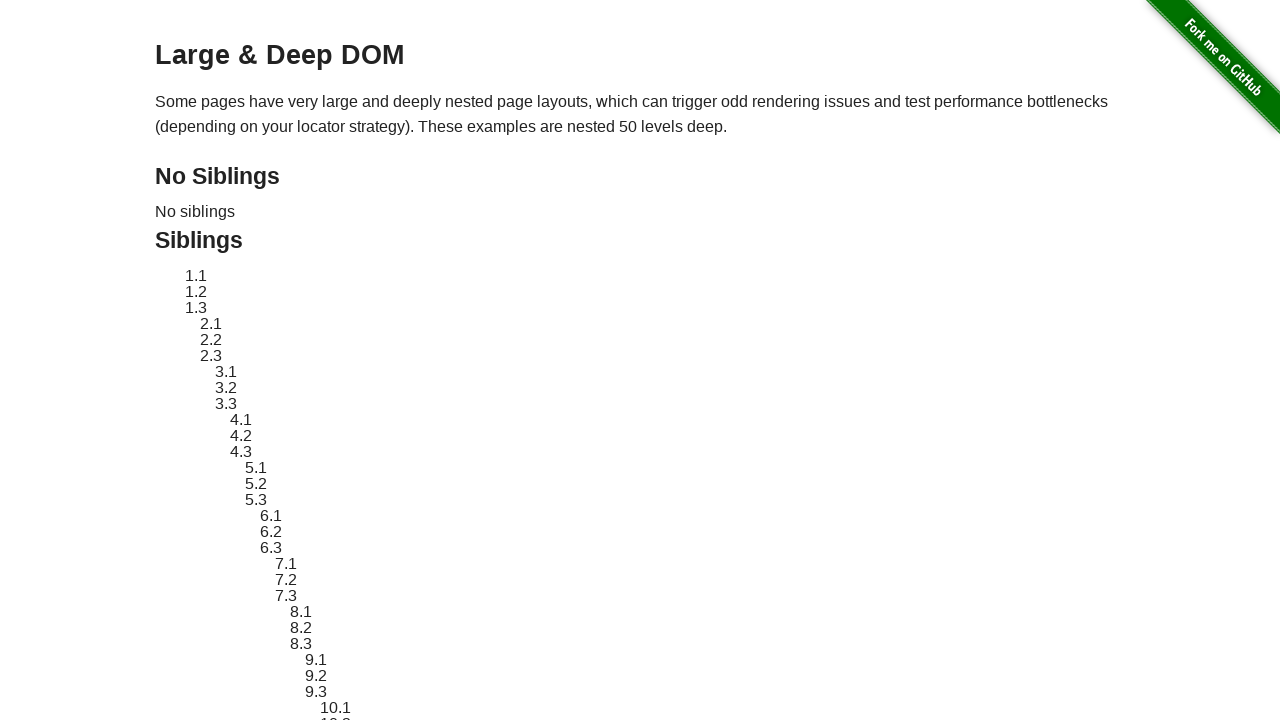

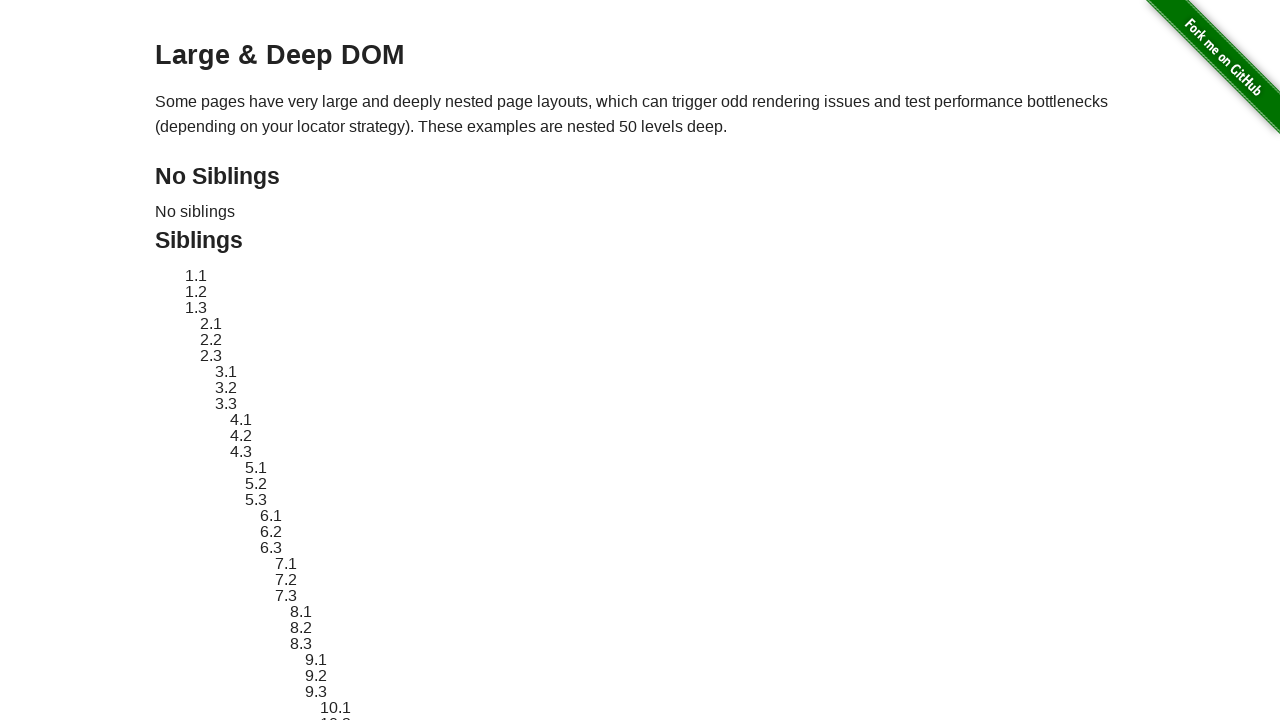